Tests drag and drop functionality on letcode.in by navigating to the workspace, selecting the AUI-2 option, and performing a drag and drop action between two elements.

Starting URL: https://letcode.in

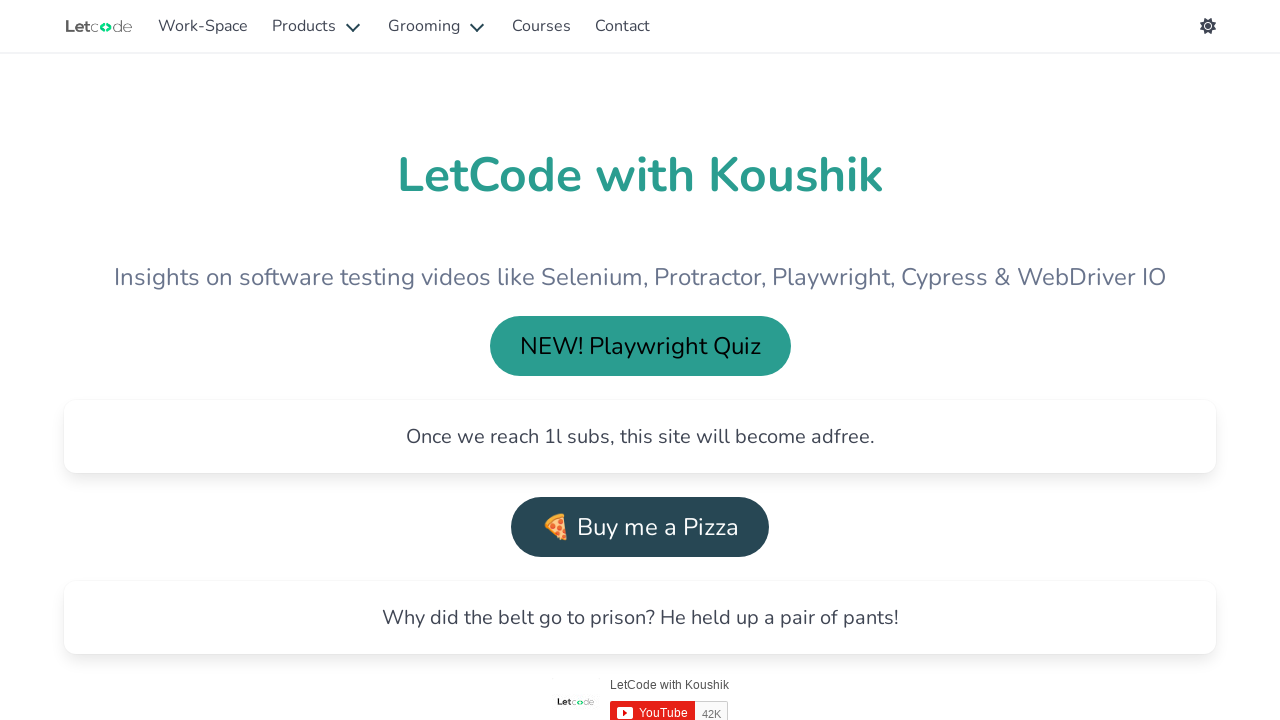

Clicked on 'Explore Workspace' link at (346, 360) on xpath=//a[normalize-space()='Explore Workspace']
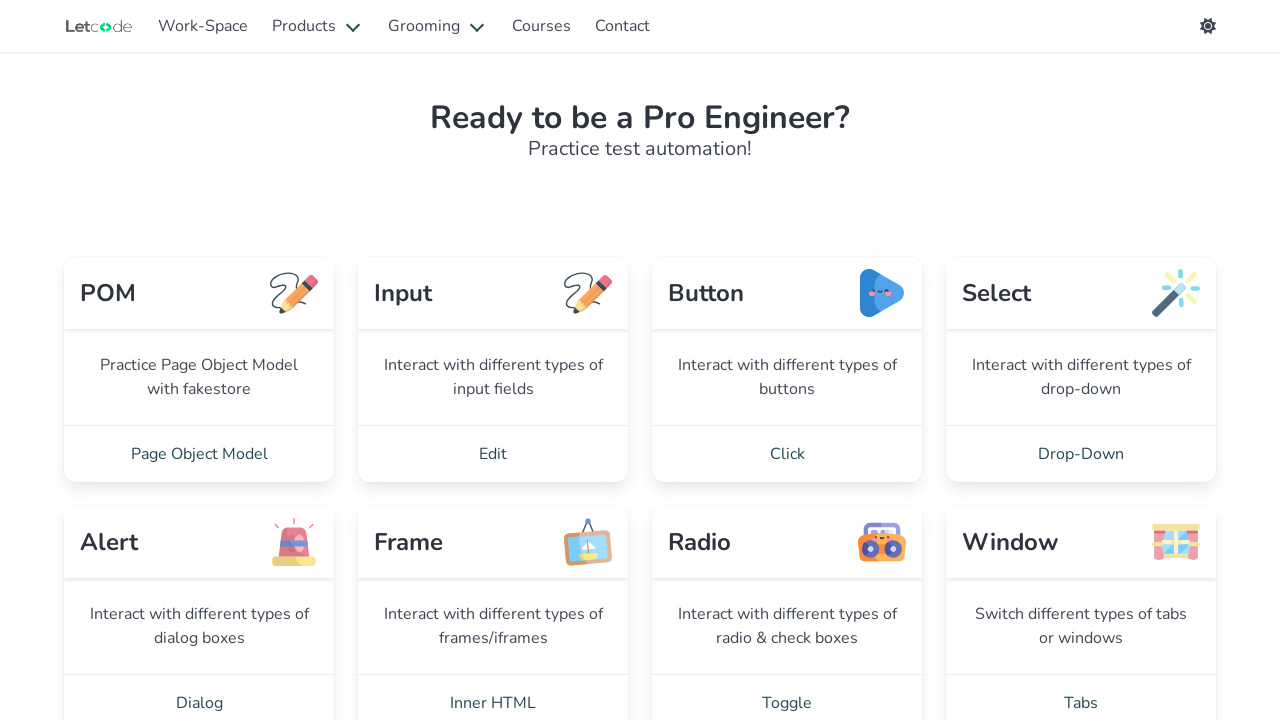

Clicked on 'AUI - 2' link at (787, 360) on xpath=//a[normalize-space()='AUI - 2']
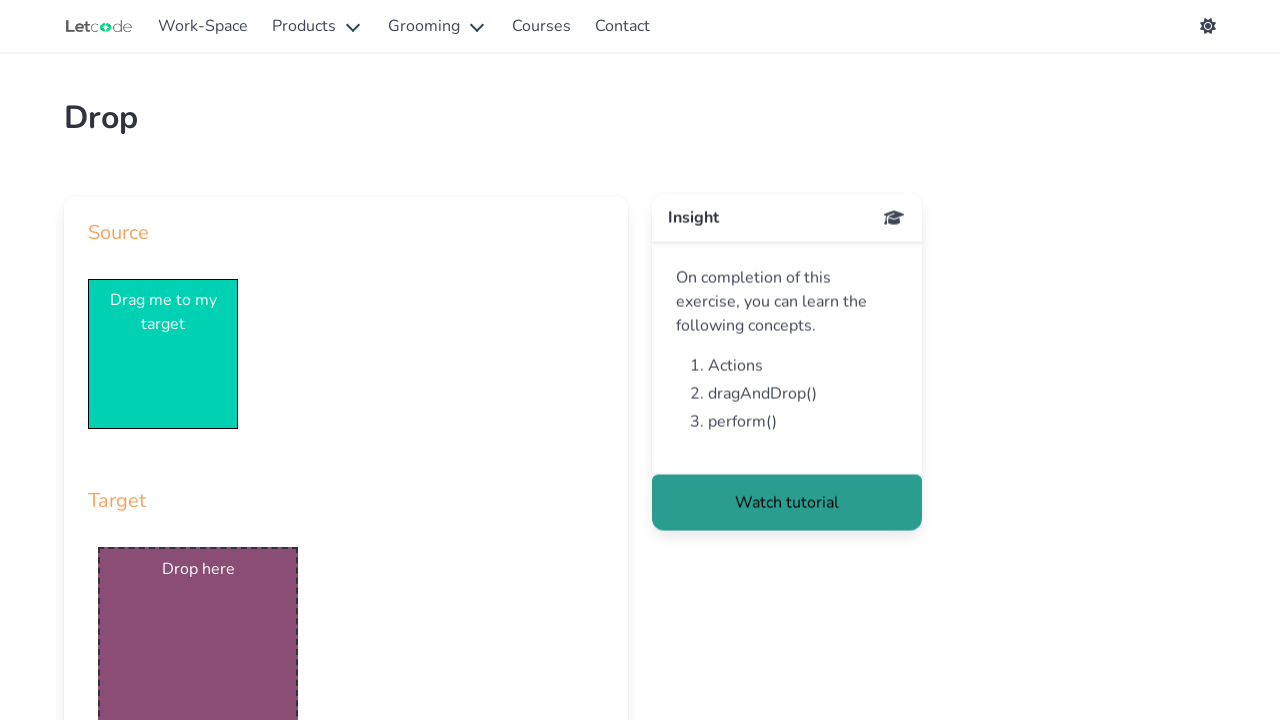

Draggable element became available
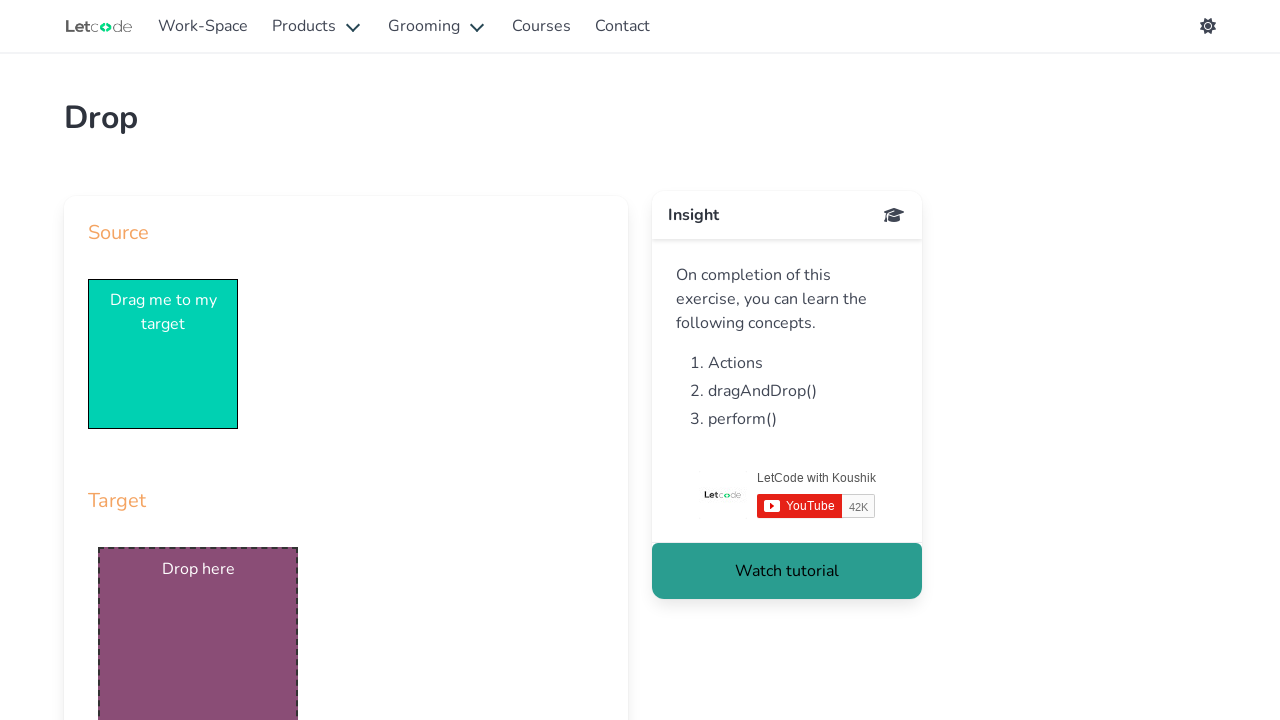

Droppable element became available
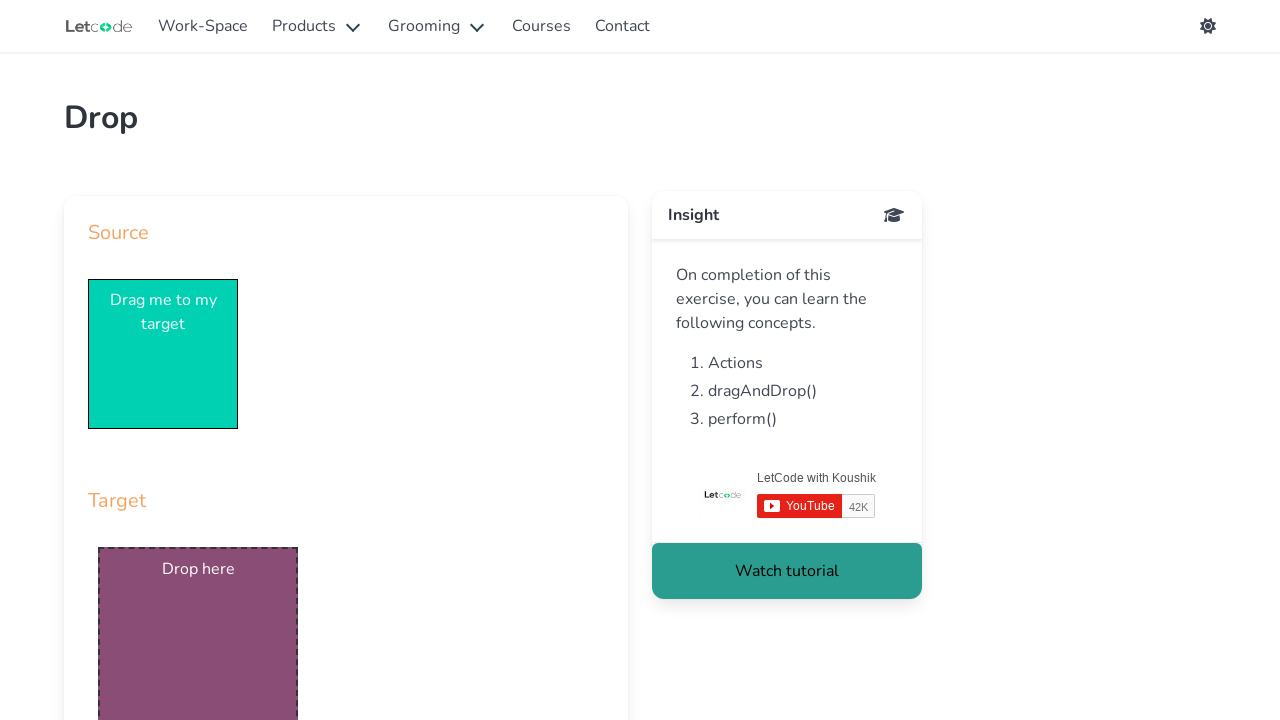

Performed drag and drop action from draggable to droppable element at (198, 620)
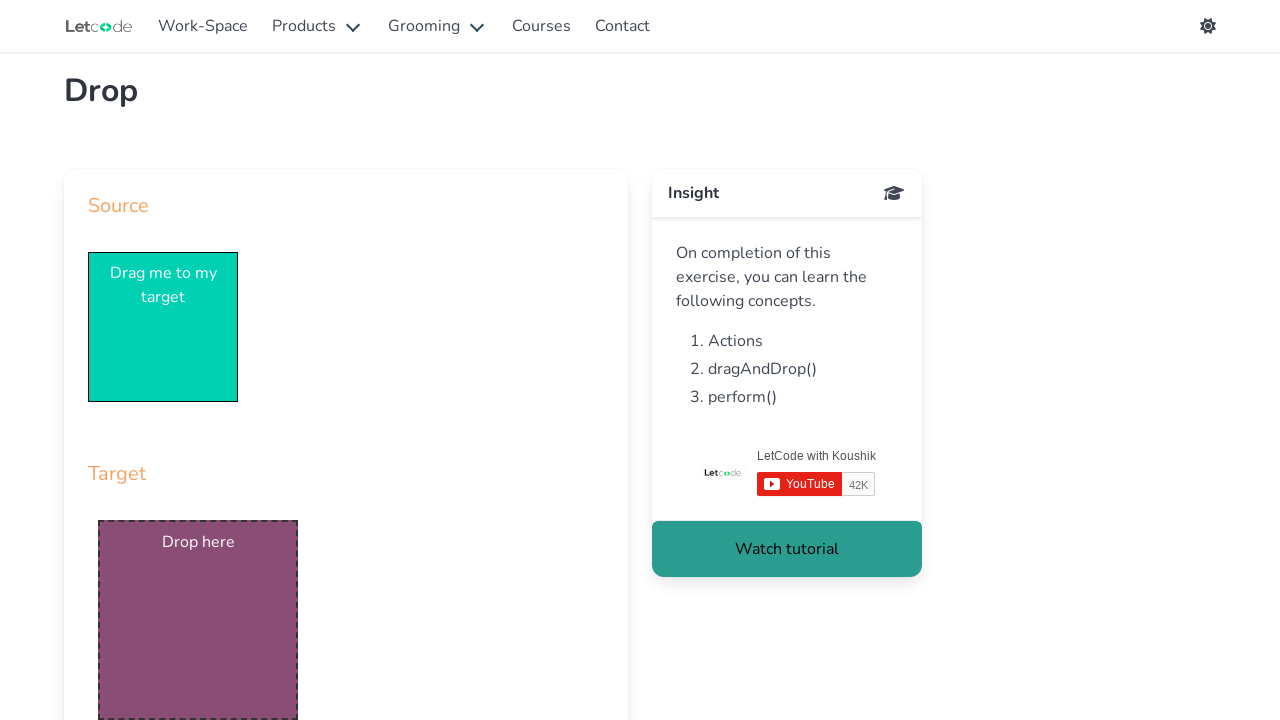

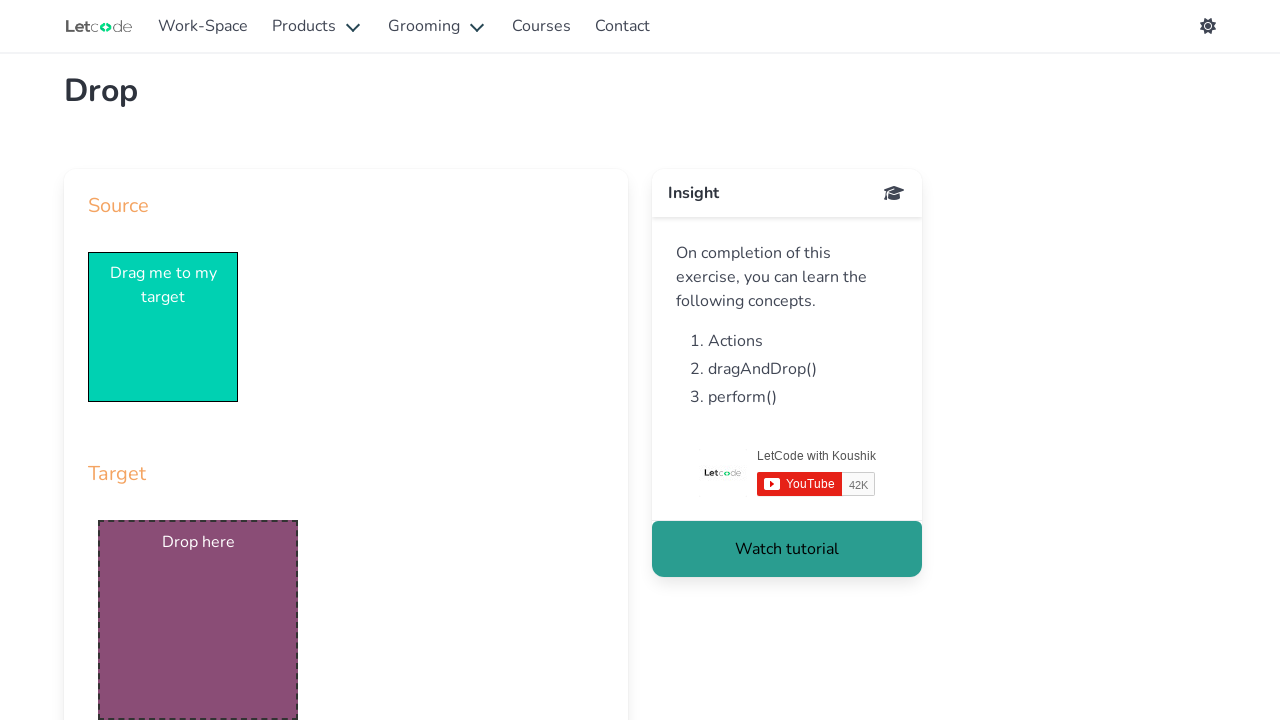